Tests A/B test opt-out by adding the opt-out cookie on the main page before navigating to the A/B test page, then verifies the opt-out is effective.

Starting URL: http://the-internet.herokuapp.com

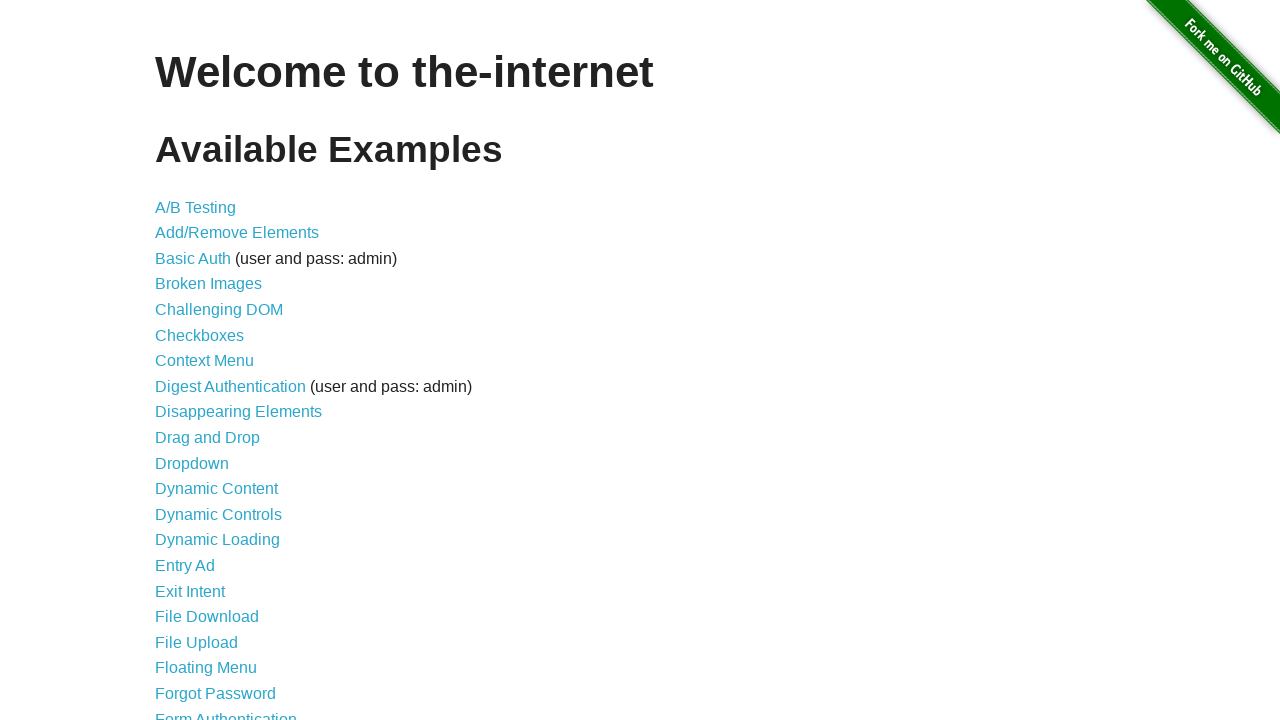

Added optimizelyOptOut cookie to main page
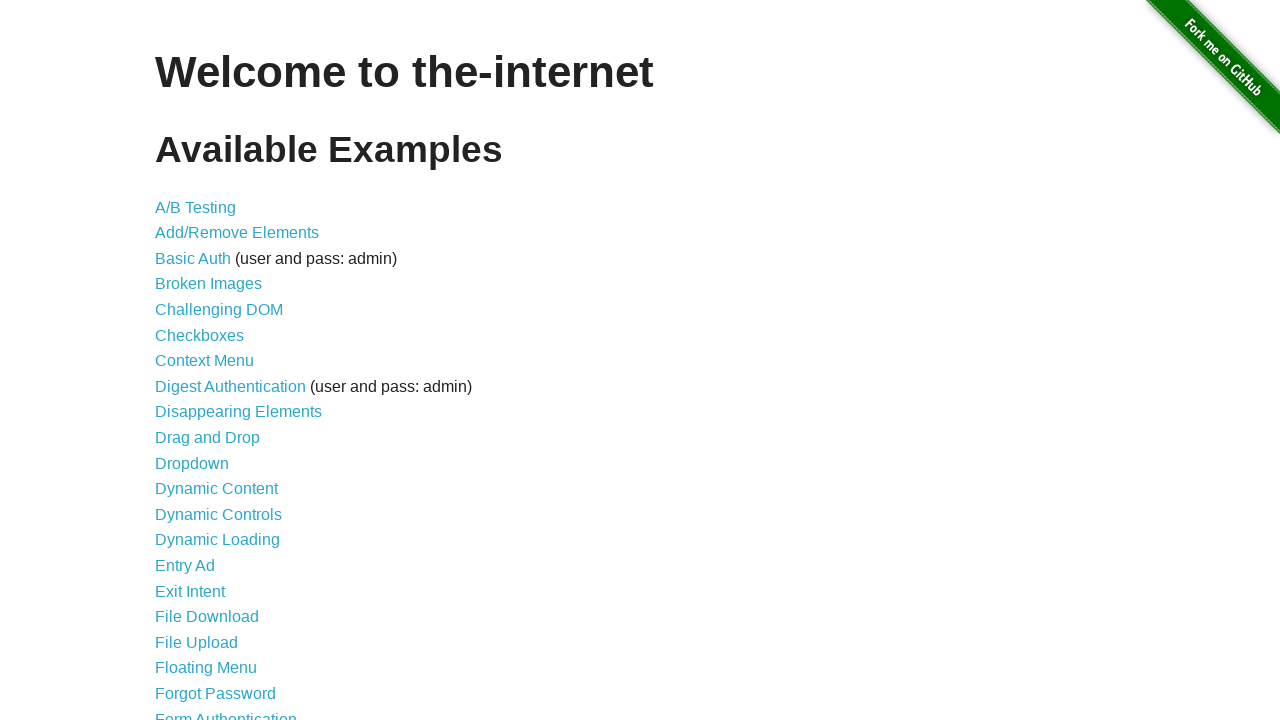

Navigated to A/B test page
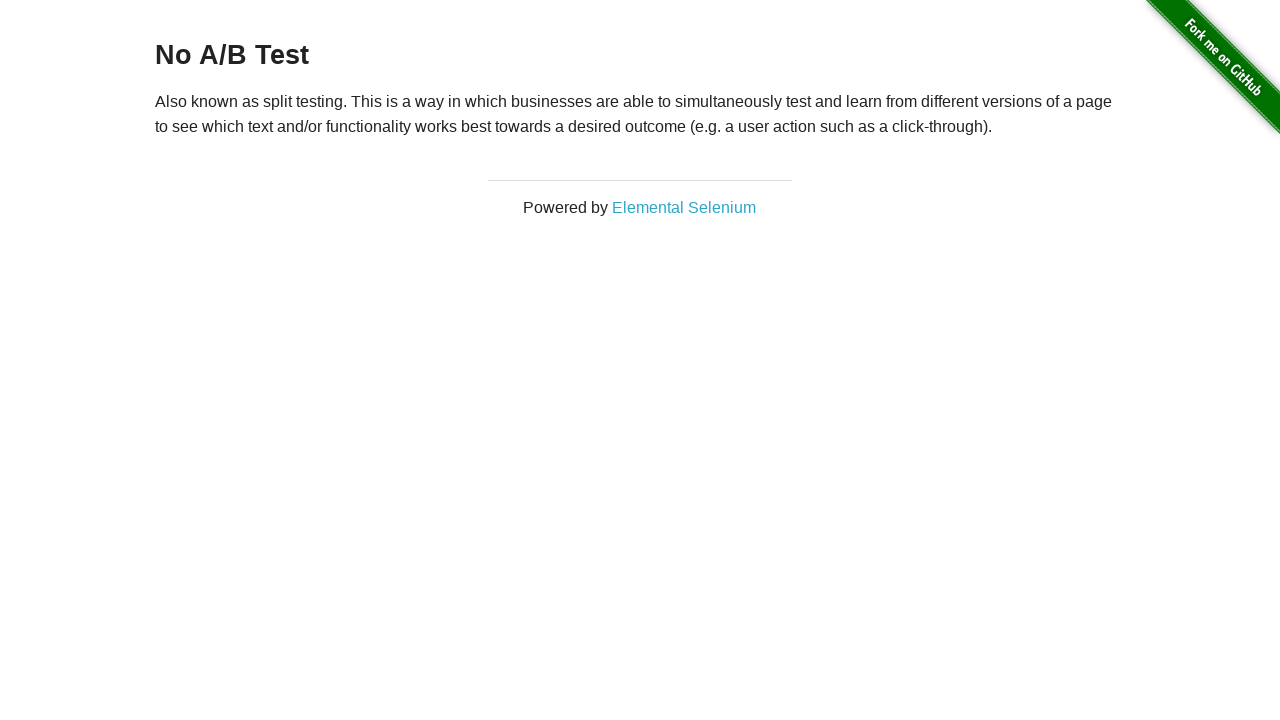

Retrieved heading text to verify opt-out status
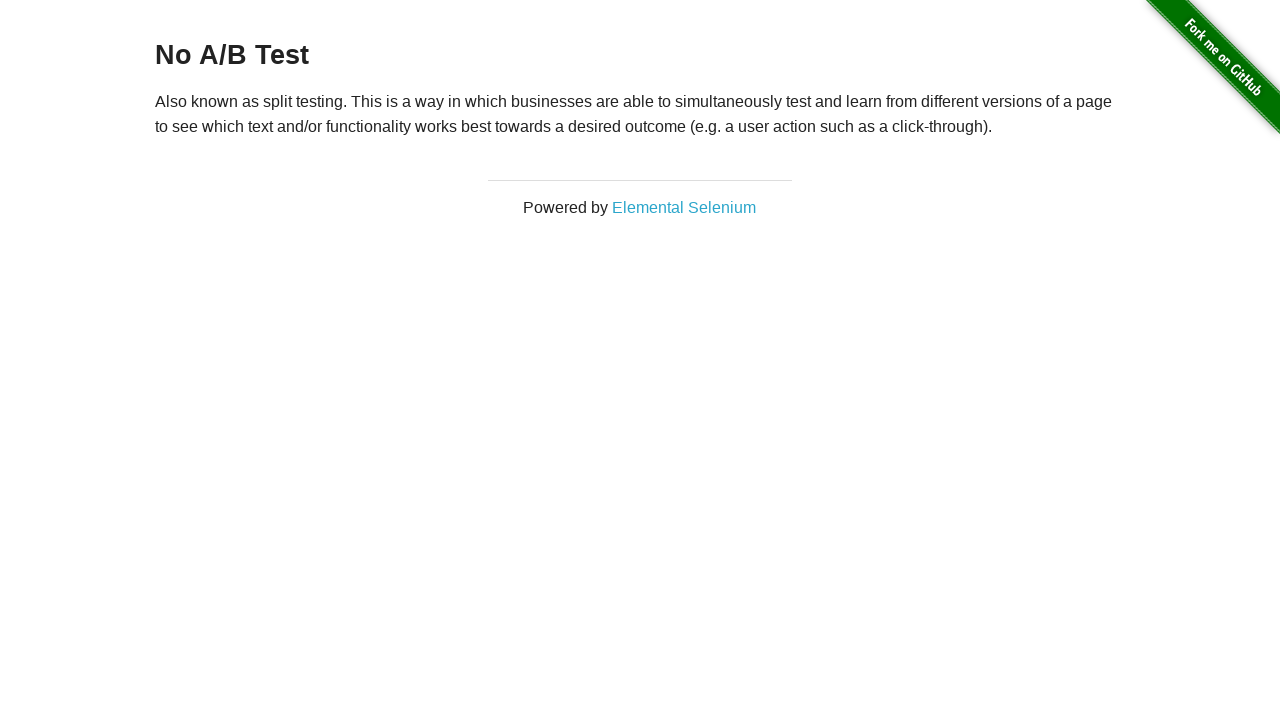

Verified heading text is 'No A/B Test' - opt-out is effective
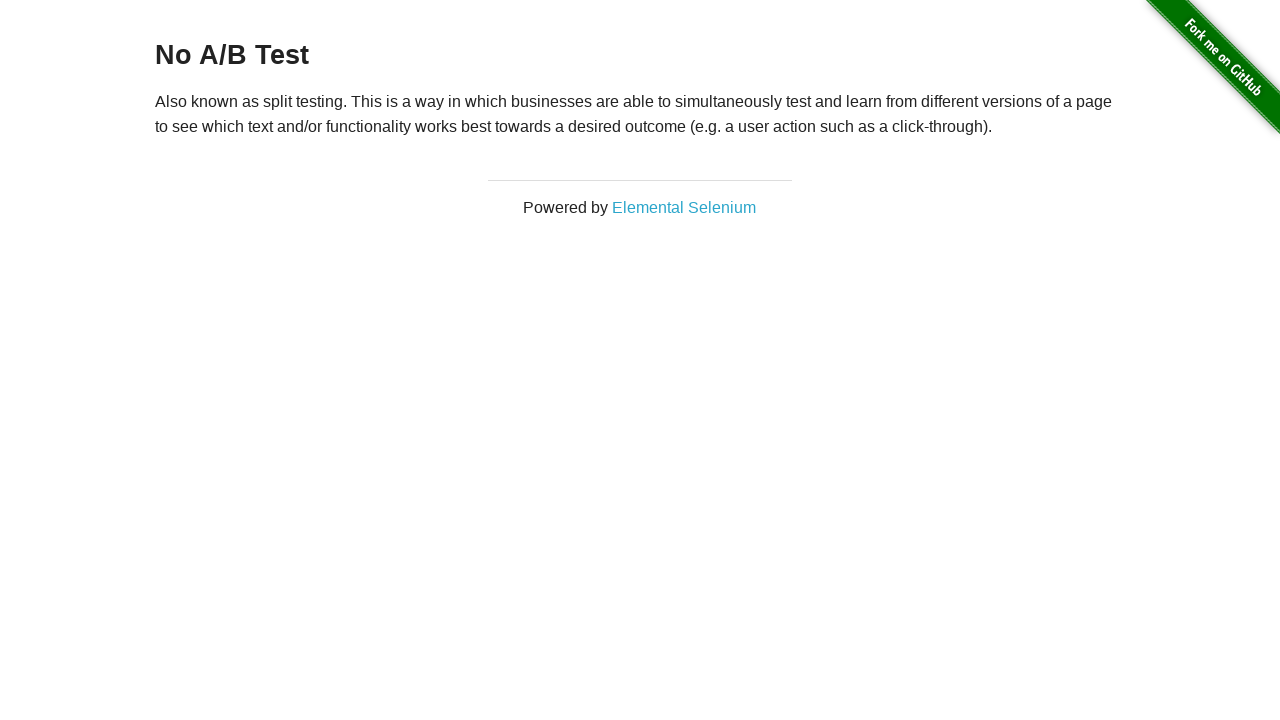

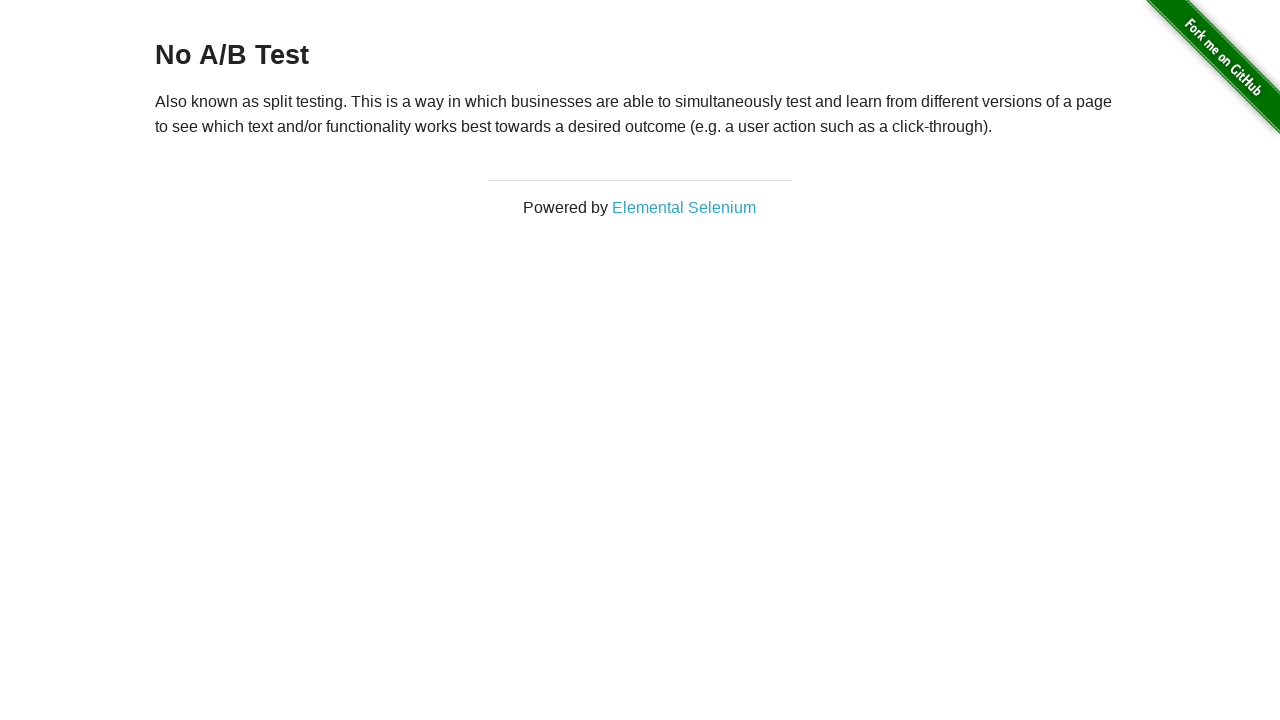